Tests JavaScript alert handling by triggering different types of alerts (simple alert, confirm dialog, and prompt dialog) and interacting with them through accept, dismiss, and text input actions.

Starting URL: https://the-internet.herokuapp.com/javascript_alerts

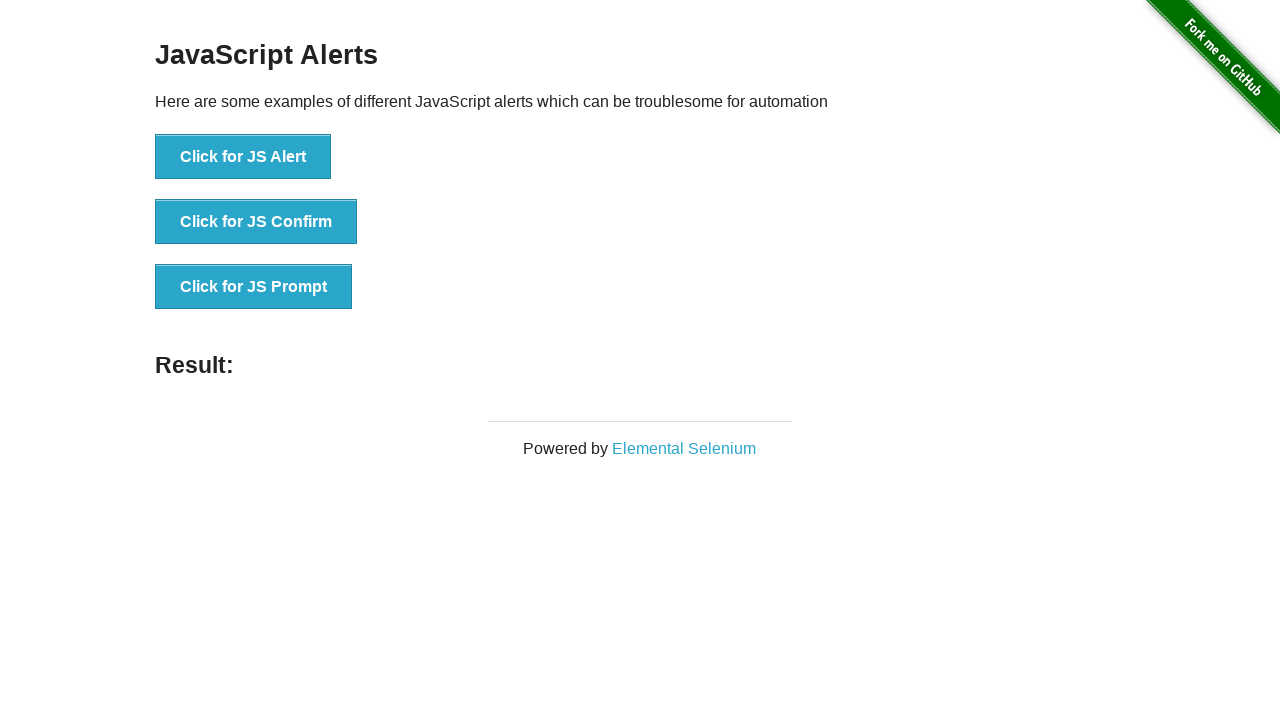

Clicked button to trigger JavaScript alert at (243, 157) on xpath=//button[.='Click for JS Alert']
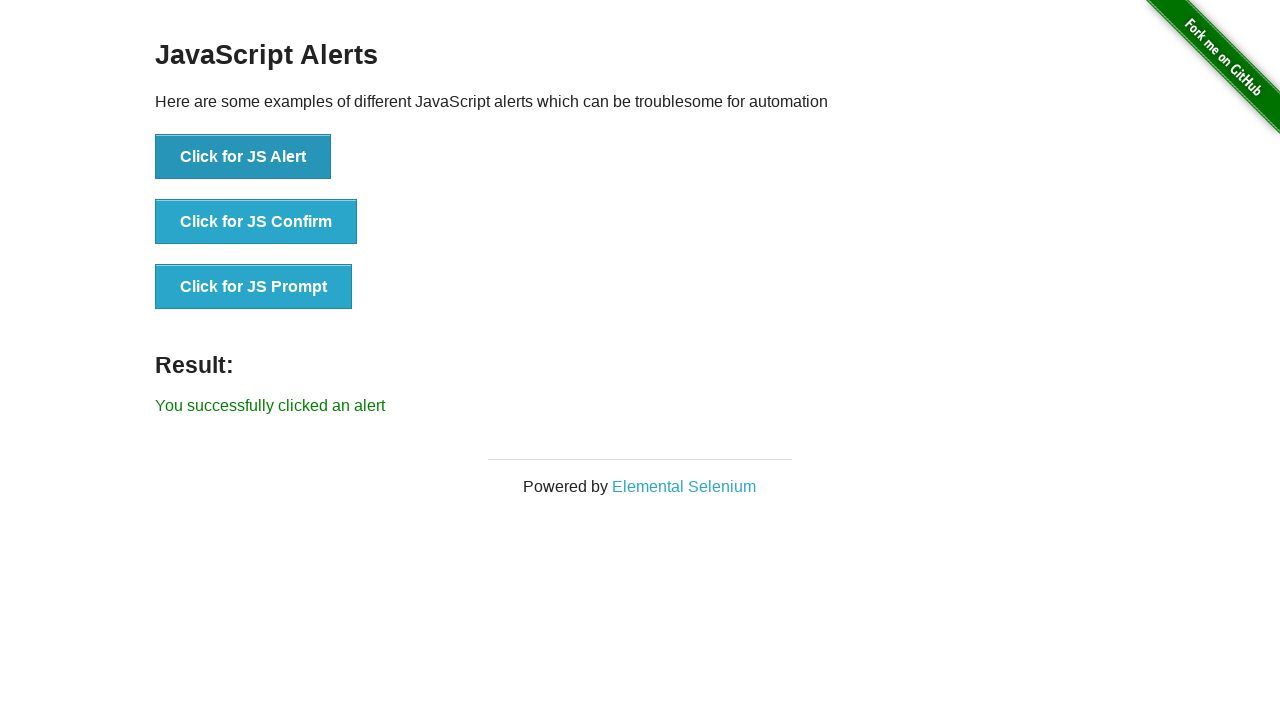

Set up dialog handler to accept alert
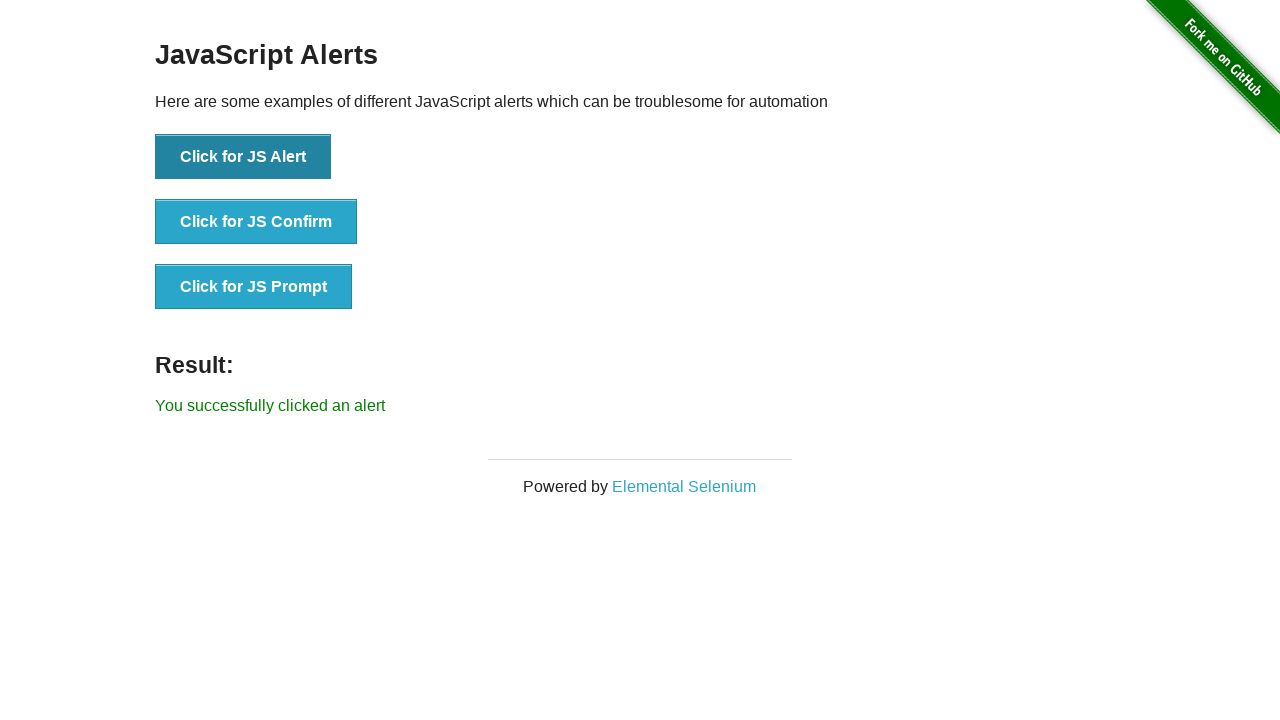

Waited 500ms for alert handling to complete
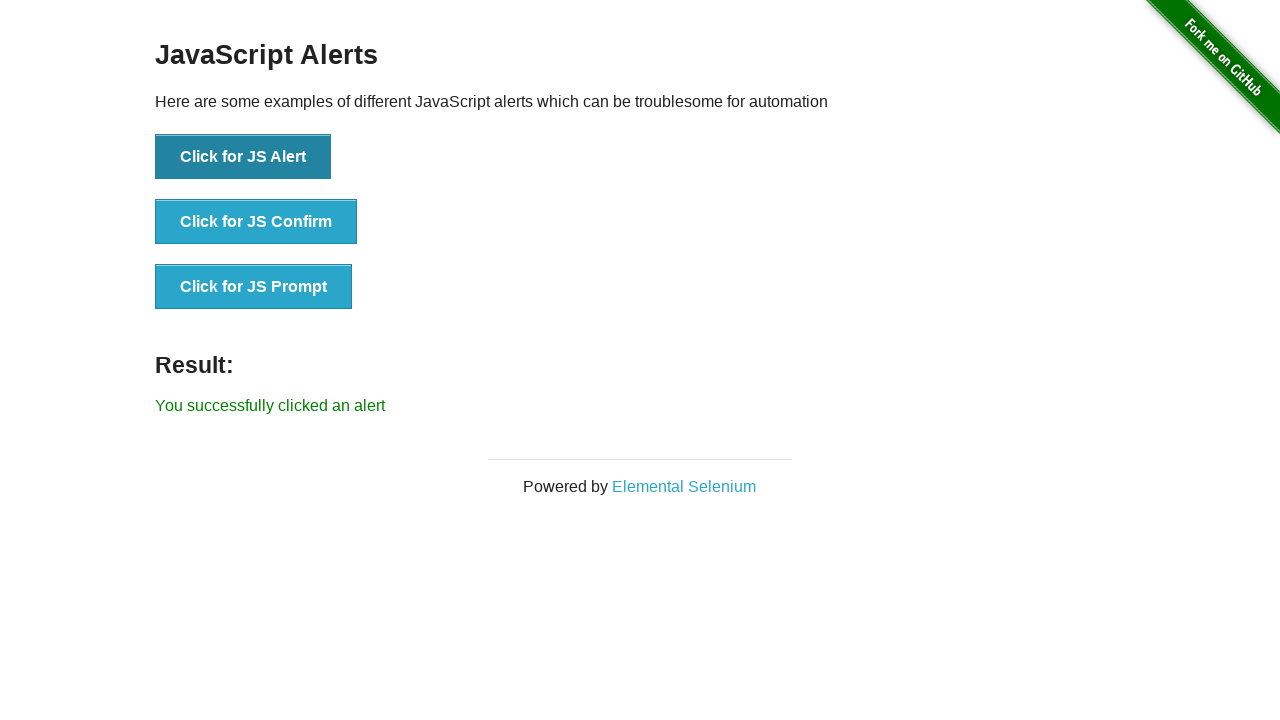

Clicked button to trigger JavaScript confirm dialog at (256, 222) on xpath=//button[.='Click for JS Confirm']
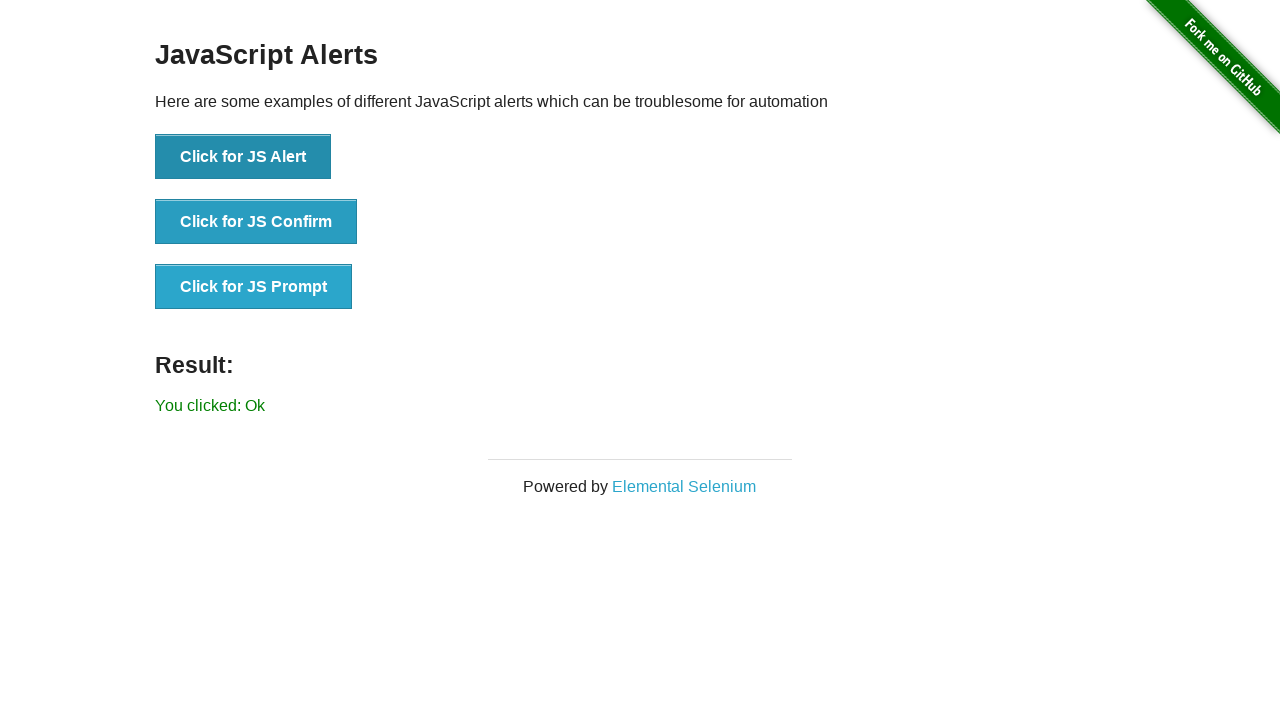

Set up dialog handler to dismiss confirm dialog
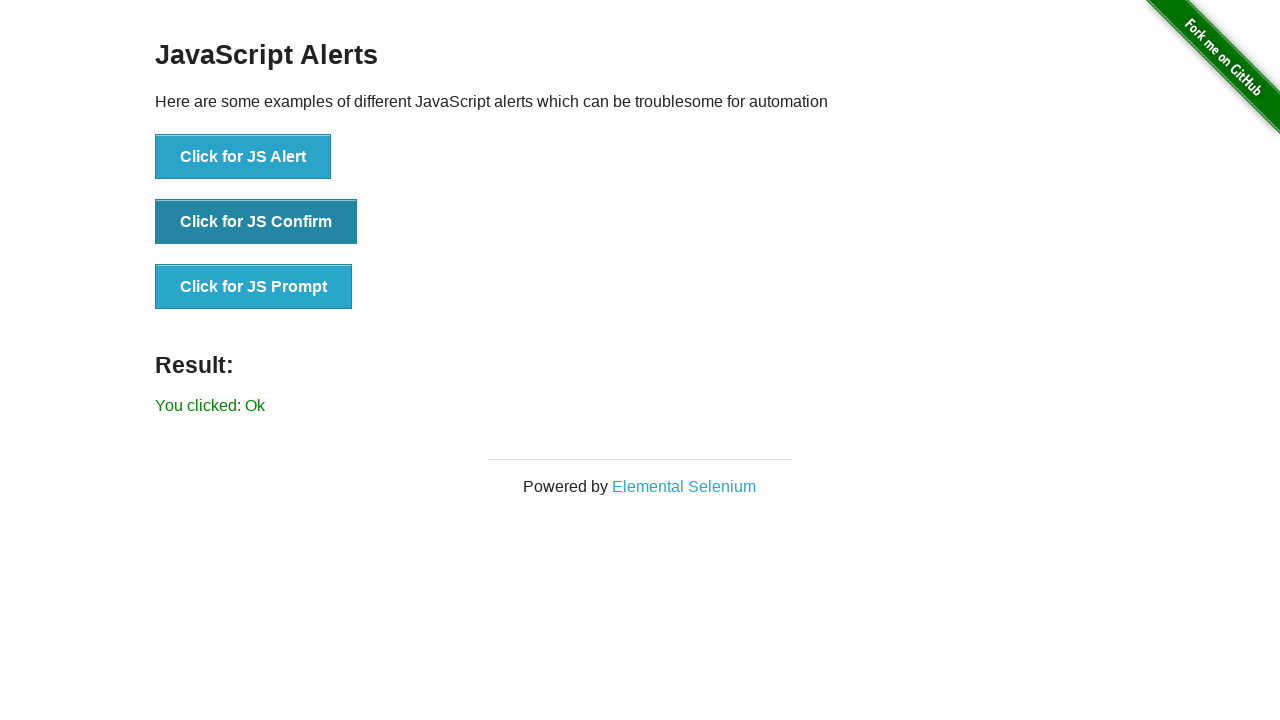

Waited 500ms for confirm dialog handling to complete
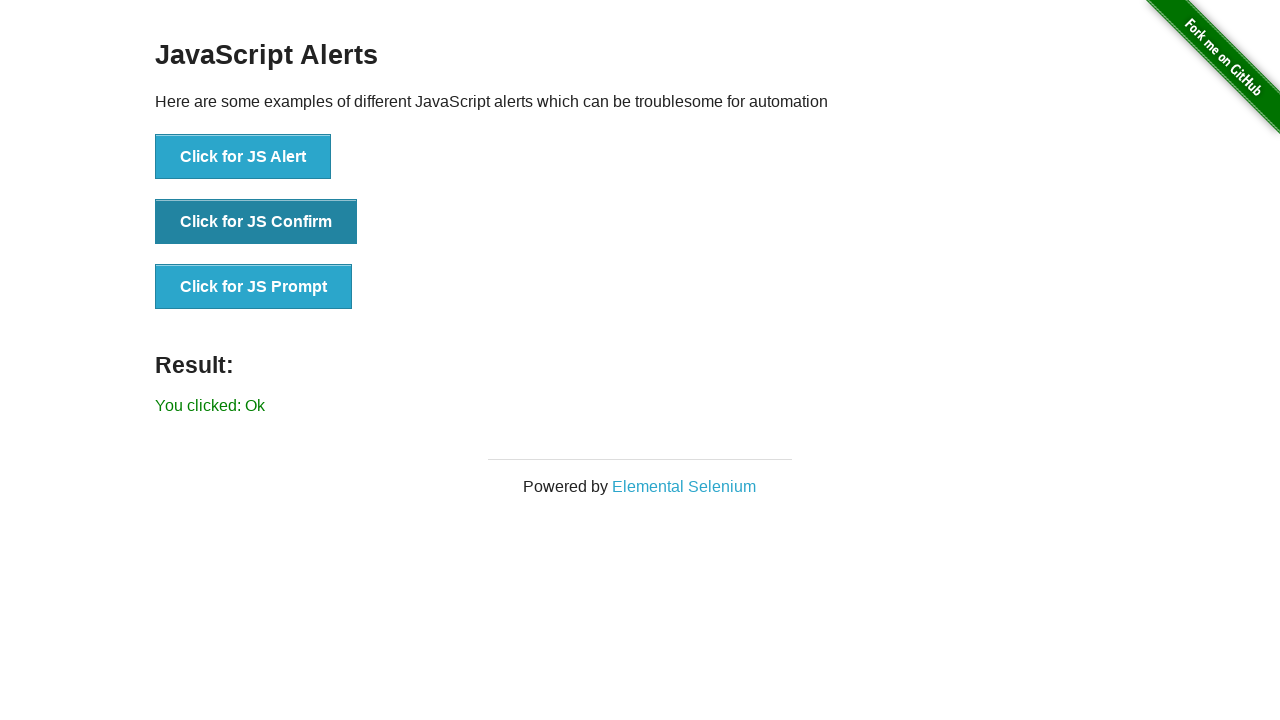

Clicked button to trigger JavaScript prompt dialog at (254, 287) on xpath=//button[.='Click for JS Prompt']
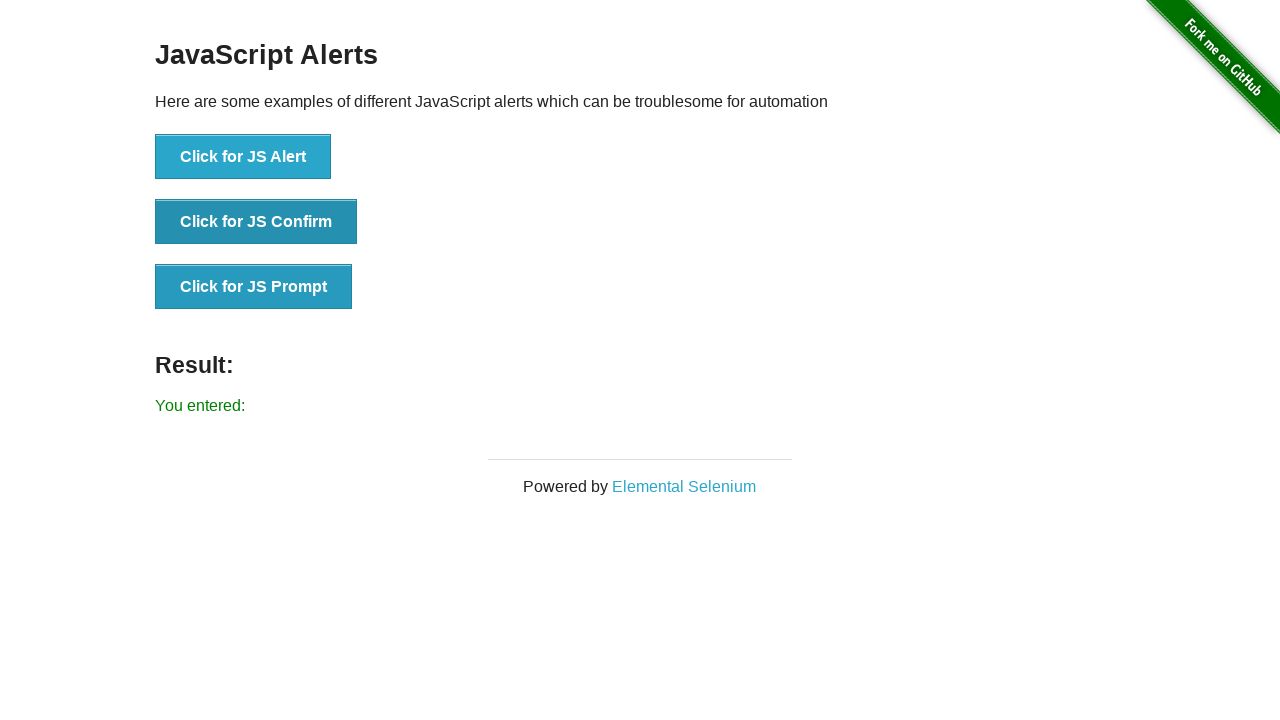

Set up dialog handler to accept prompt with text 'Hello'
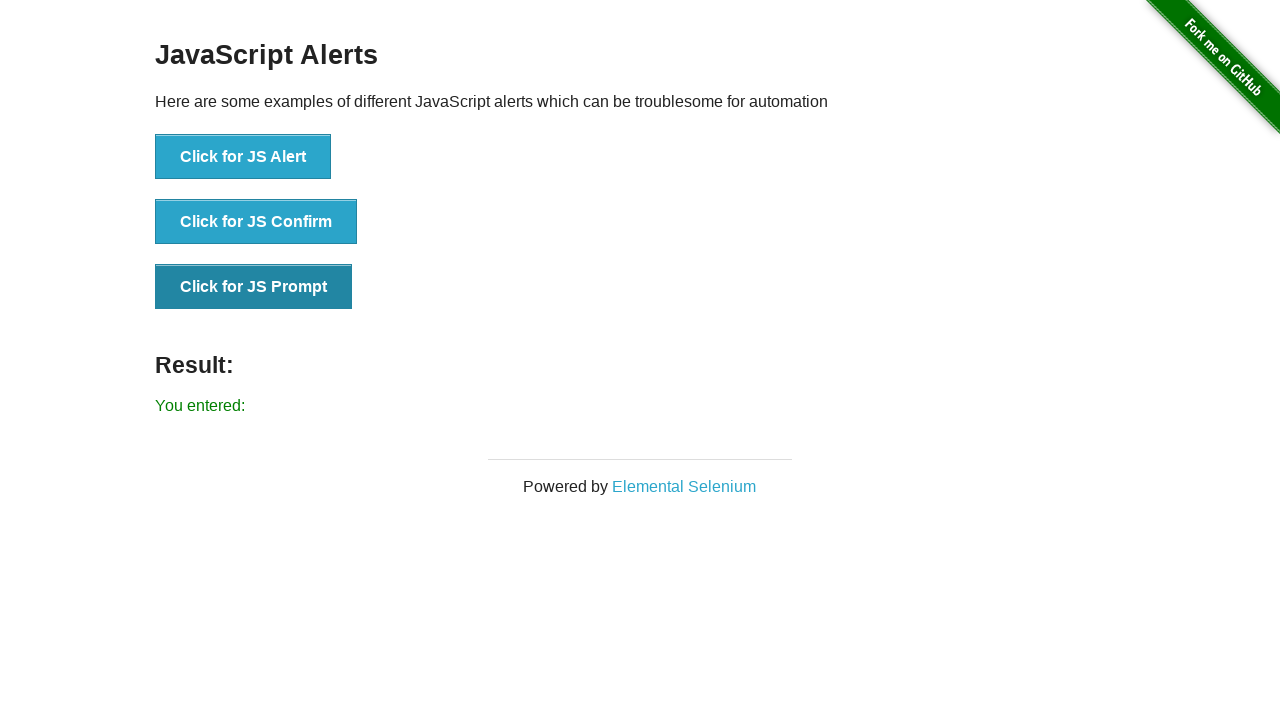

Waited 500ms for prompt dialog handling to complete
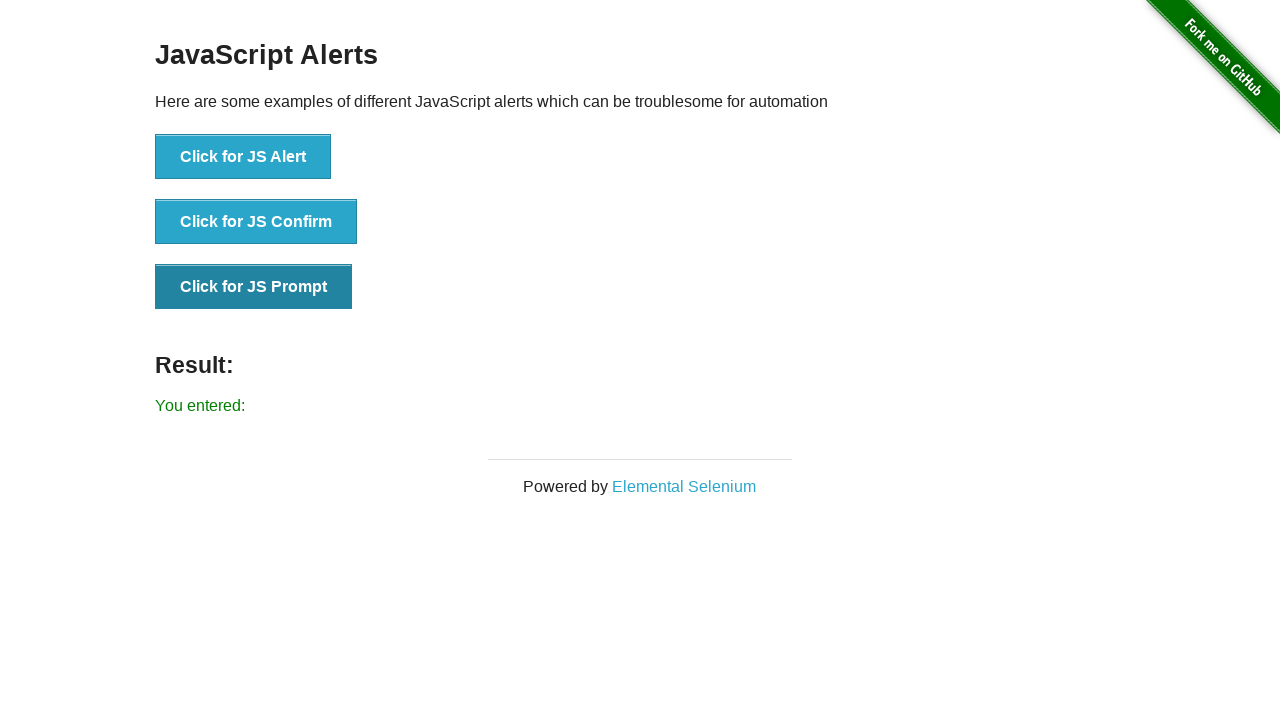

Waited for result message to be displayed on page
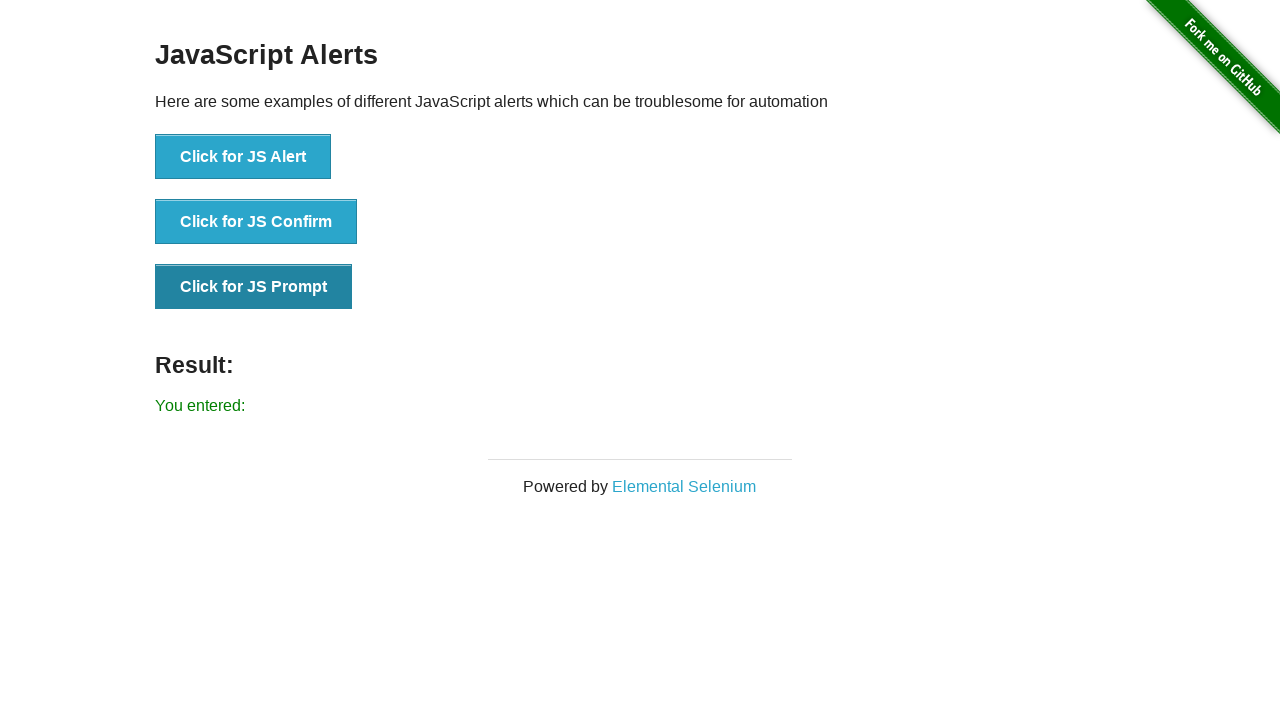

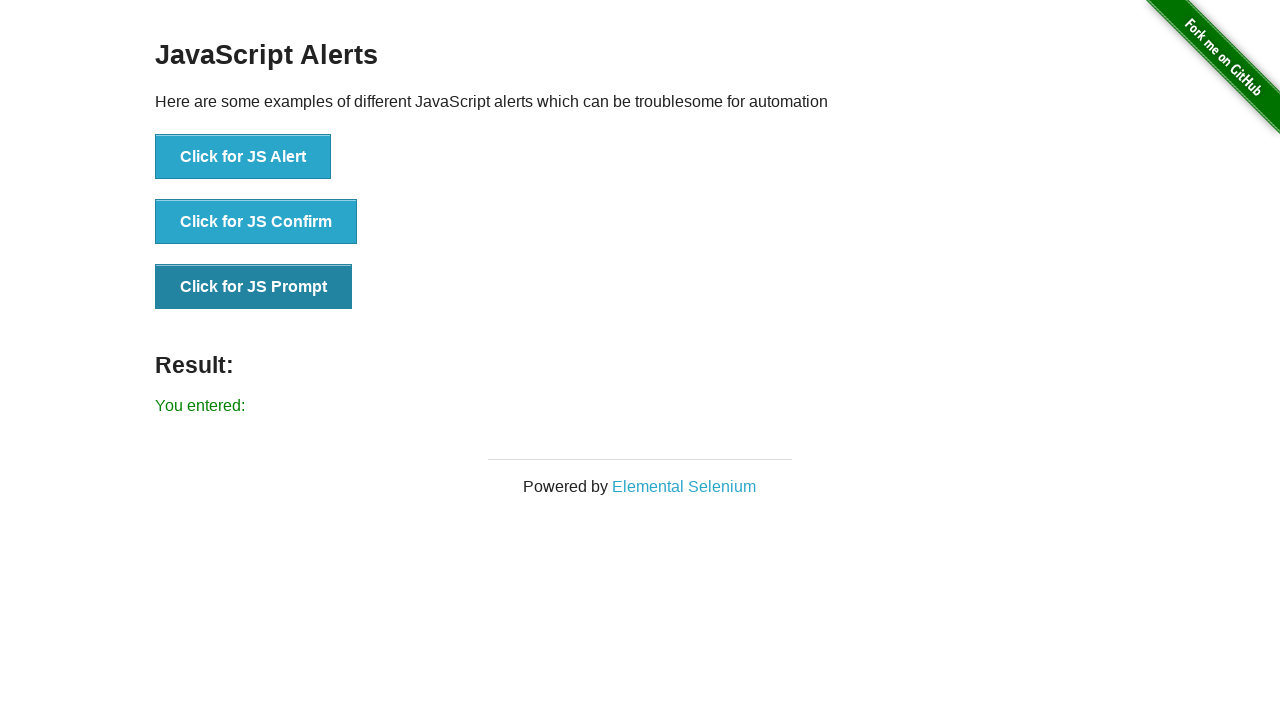